Tests prompt JavaScript alert by clicking a button to trigger the alert, entering text into the prompt, and accepting it

Starting URL: https://training-support.net/webelements/alerts

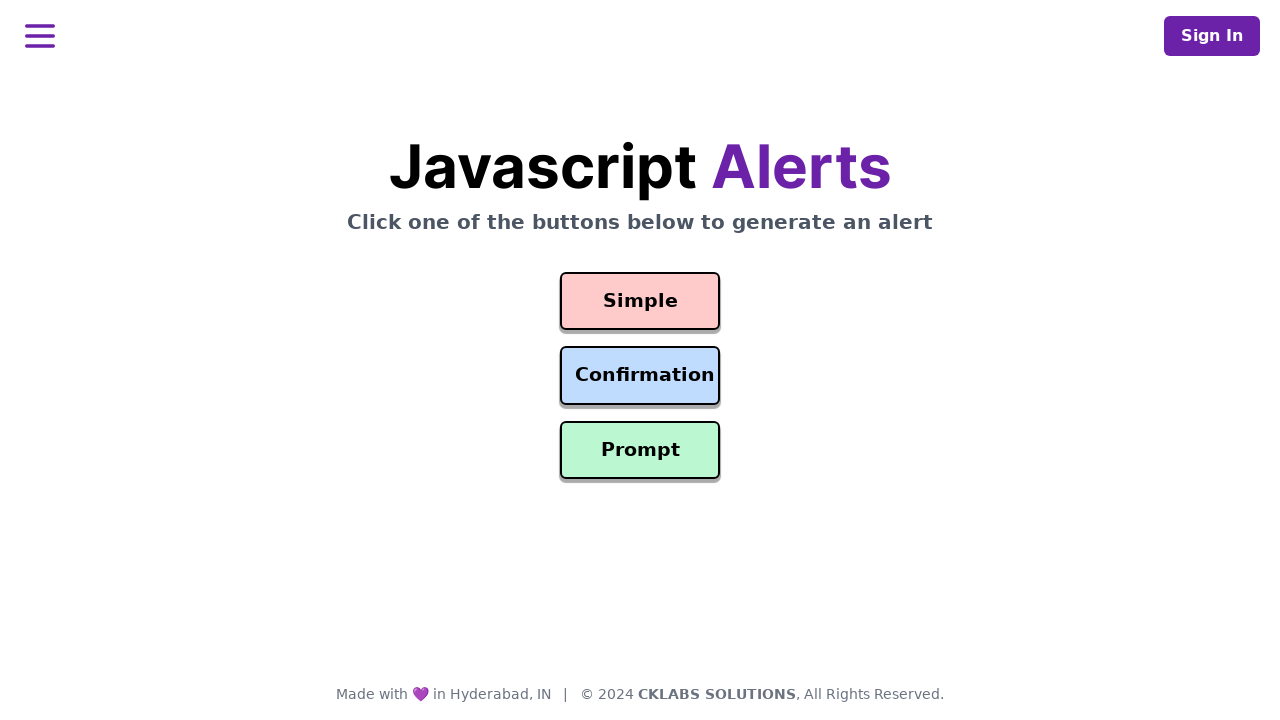

Set up dialog handler to accept prompt with text 'Awesome!'
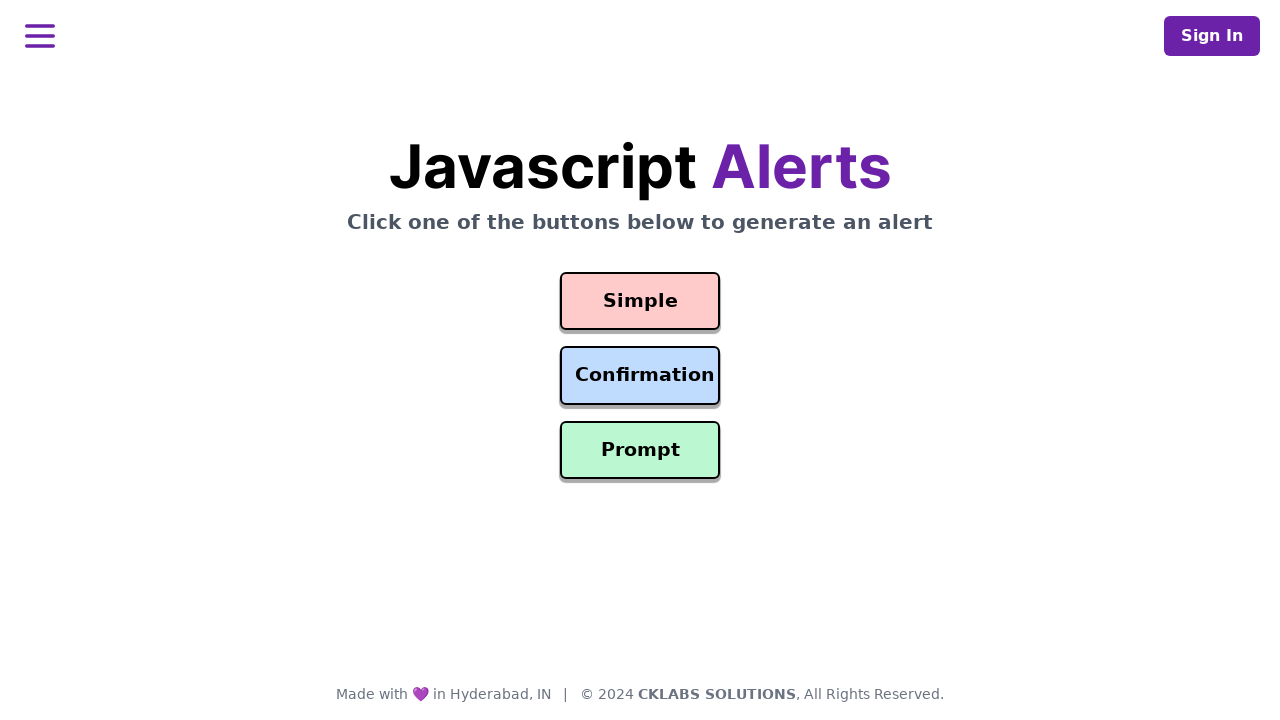

Clicked prompt alert button at (640, 450) on #prompt
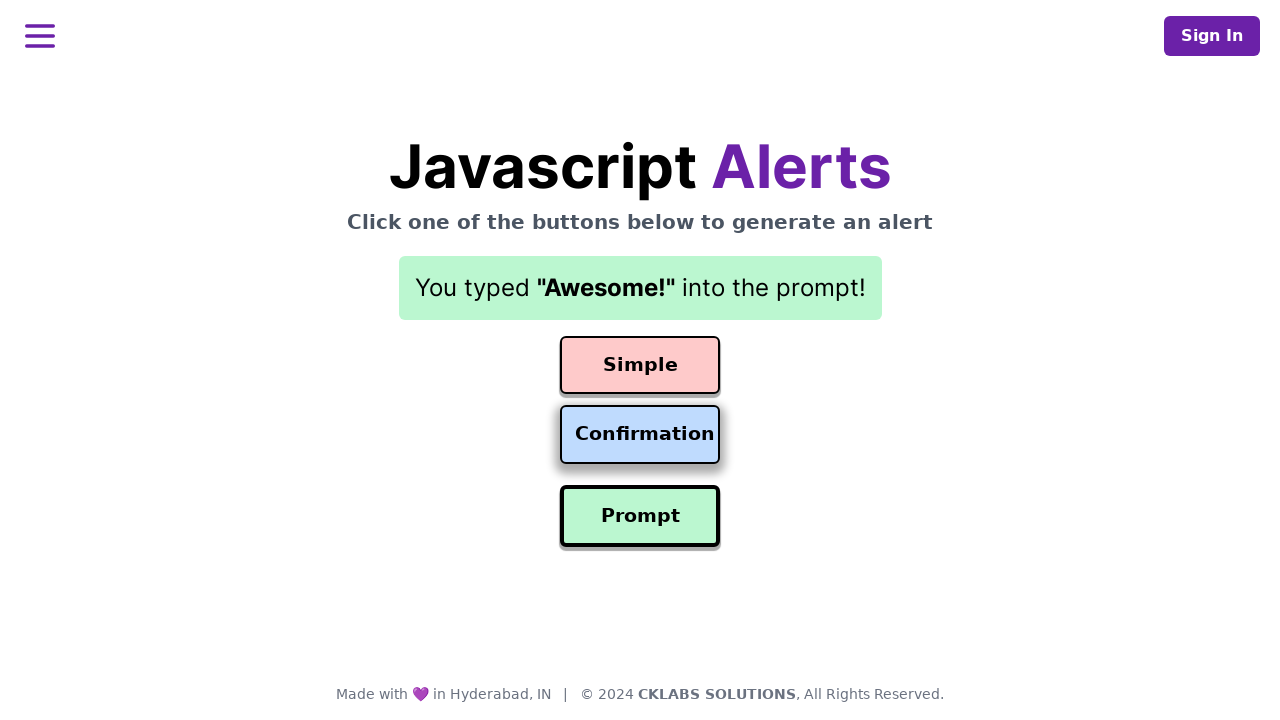

Waited 500ms for page updates after prompt alert was dismissed
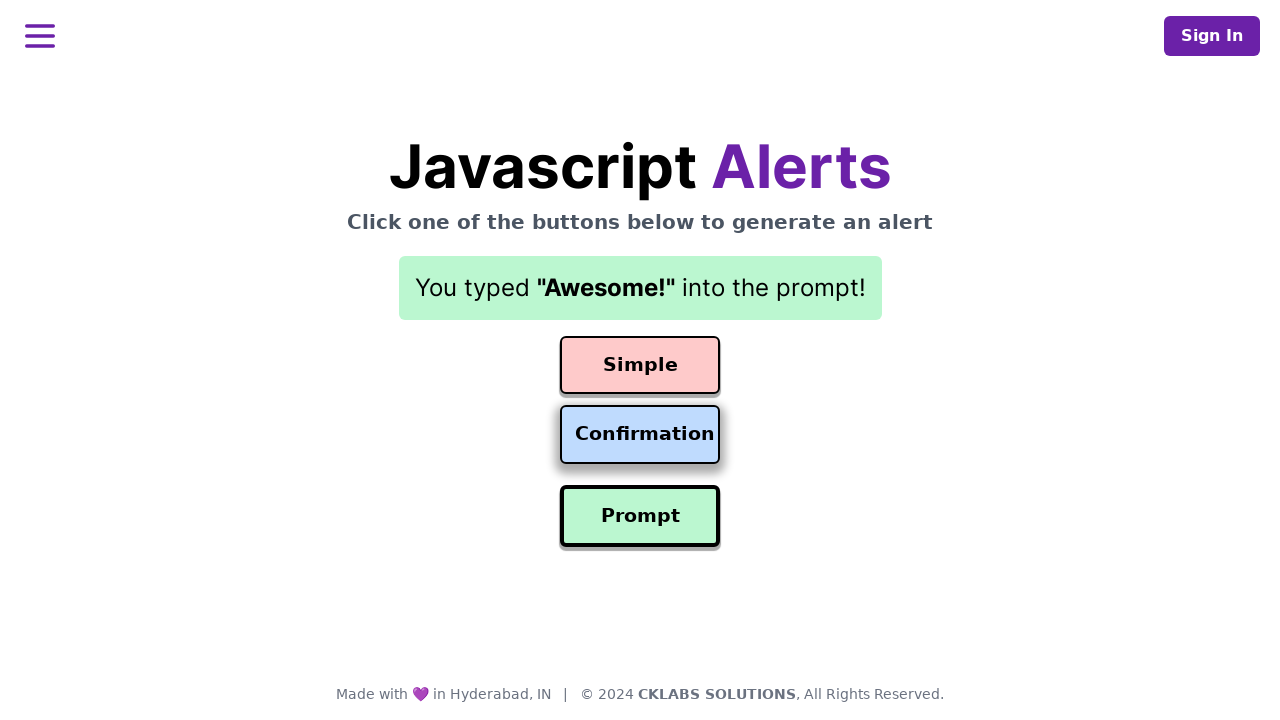

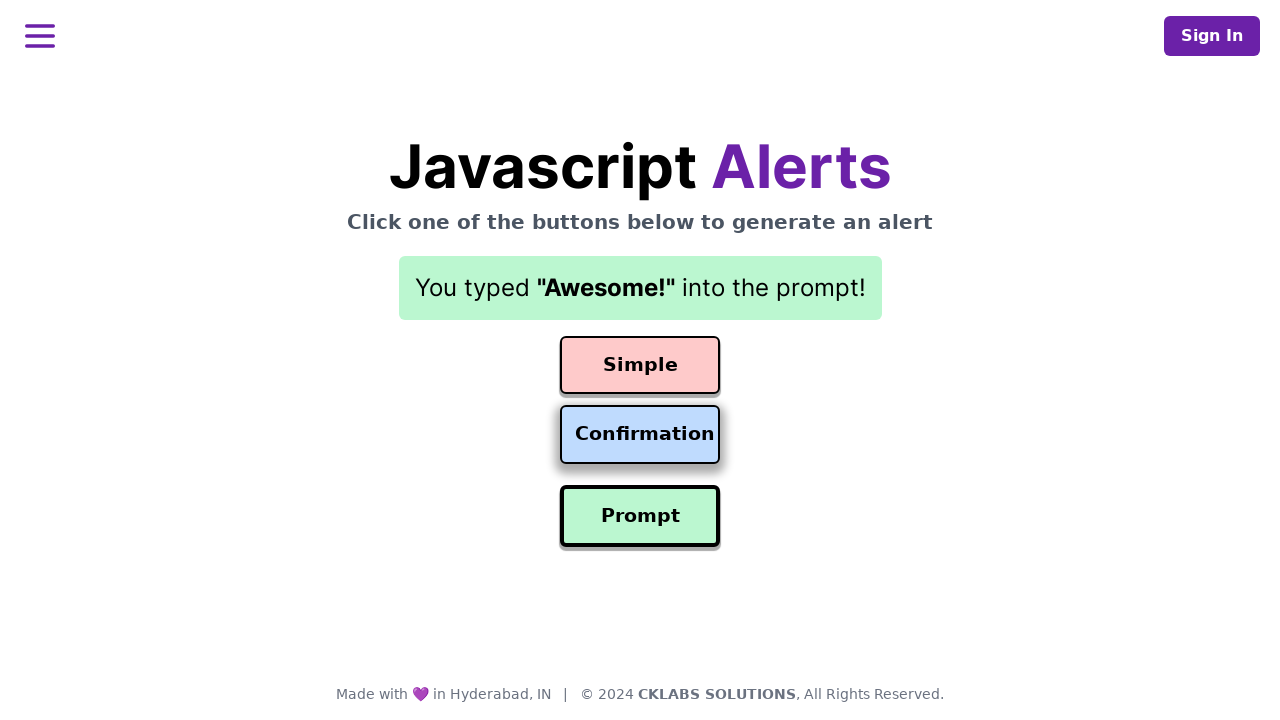